Tests a web form by filling a text input with "Selenium" and clicking the submit button, then verifies the success message is displayed

Starting URL: https://www.selenium.dev/selenium/web/web-form.html

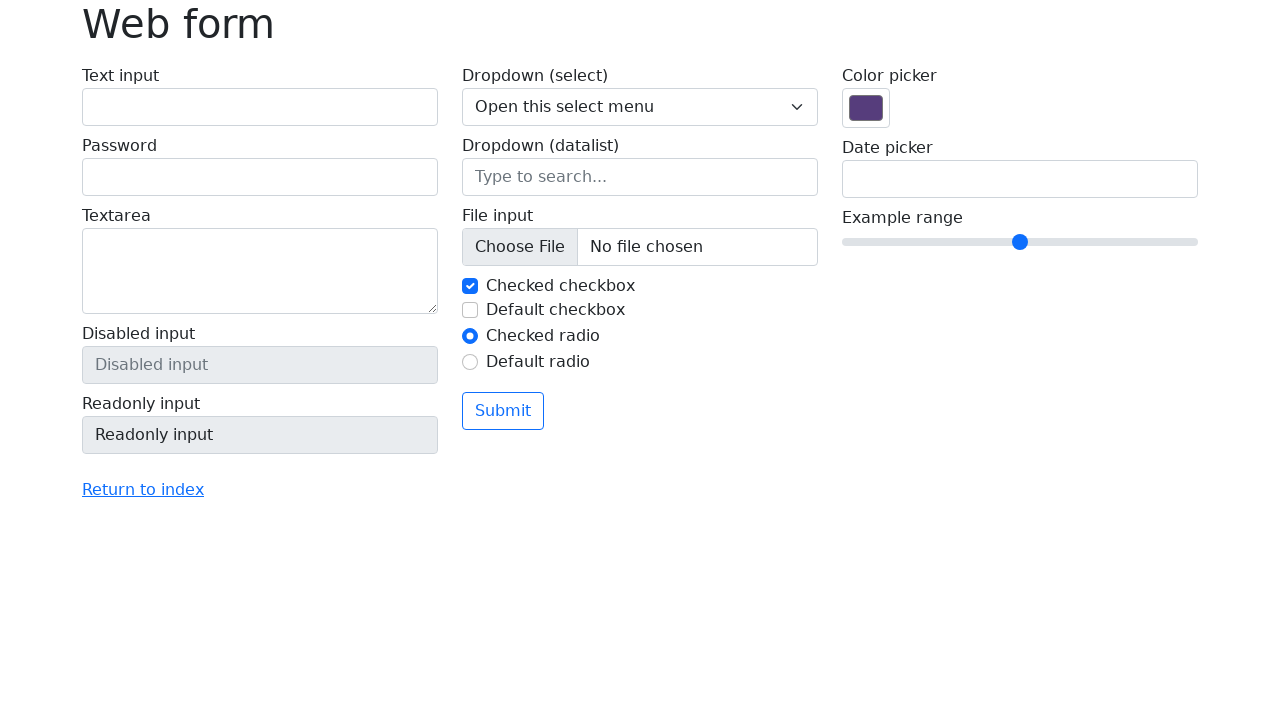

Verified page title is 'Web form'
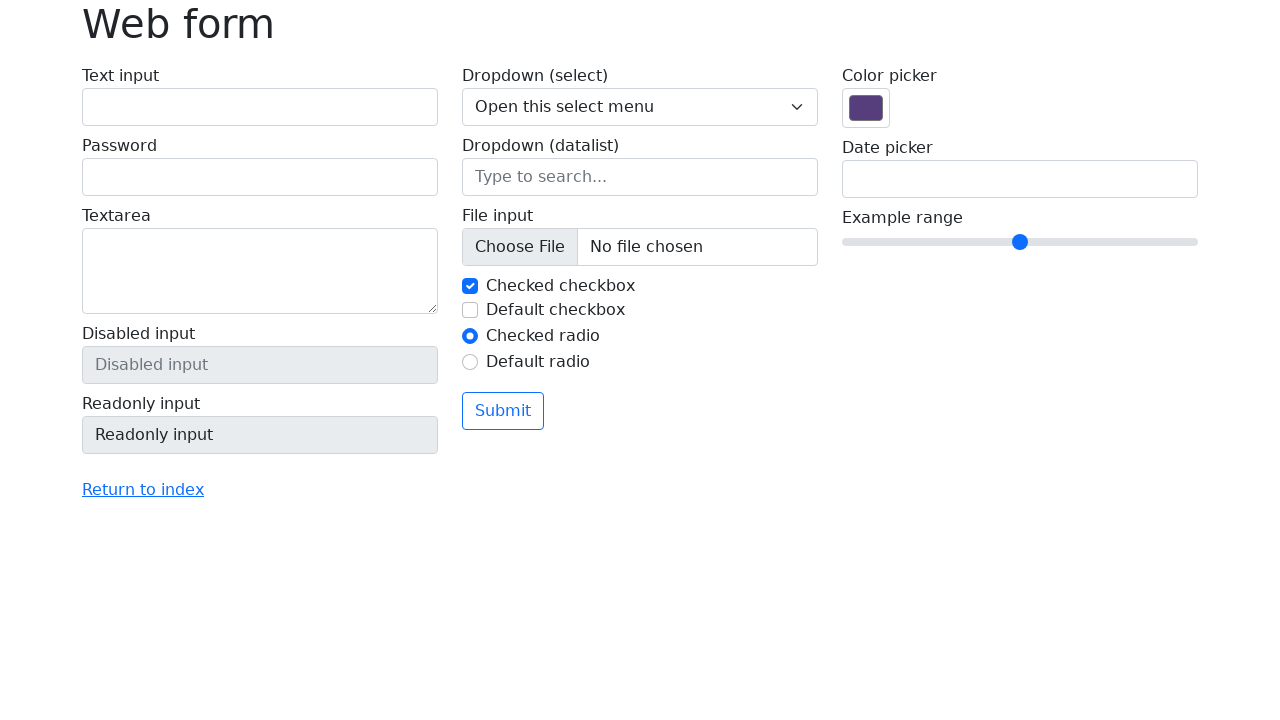

Filled text input field with 'Selenium' on input[name='my-text']
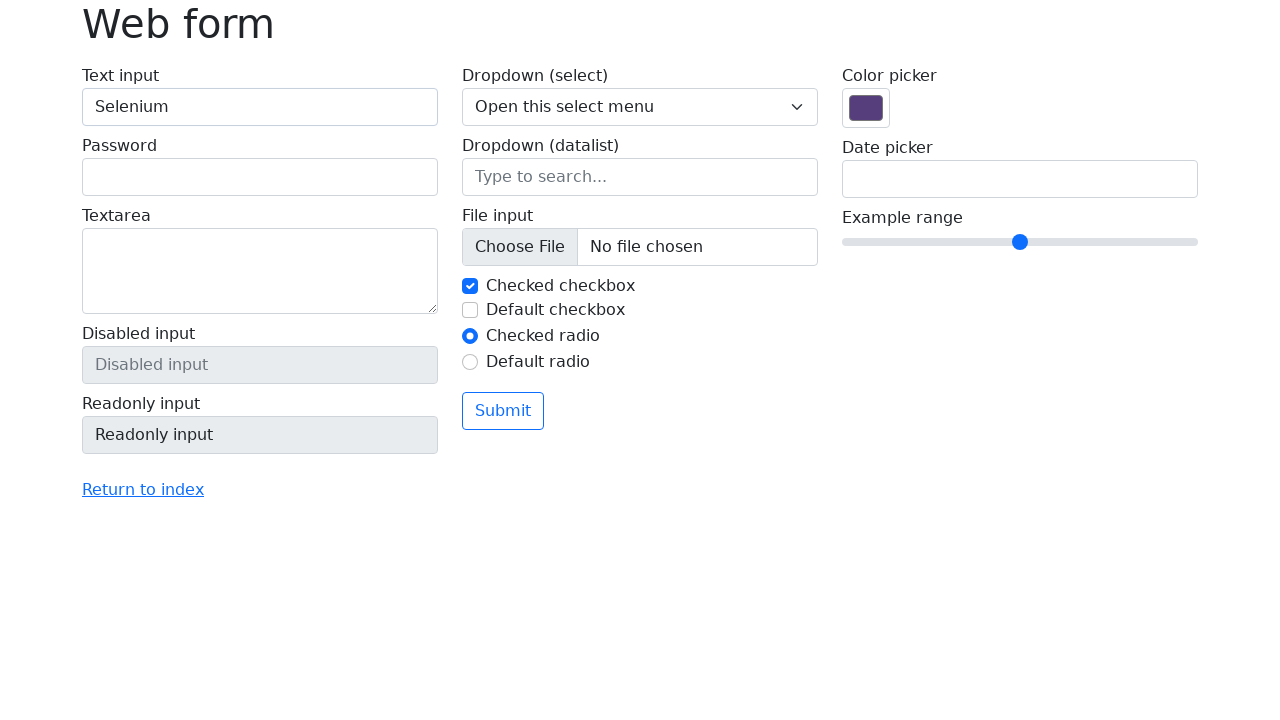

Clicked the submit button at (503, 411) on button
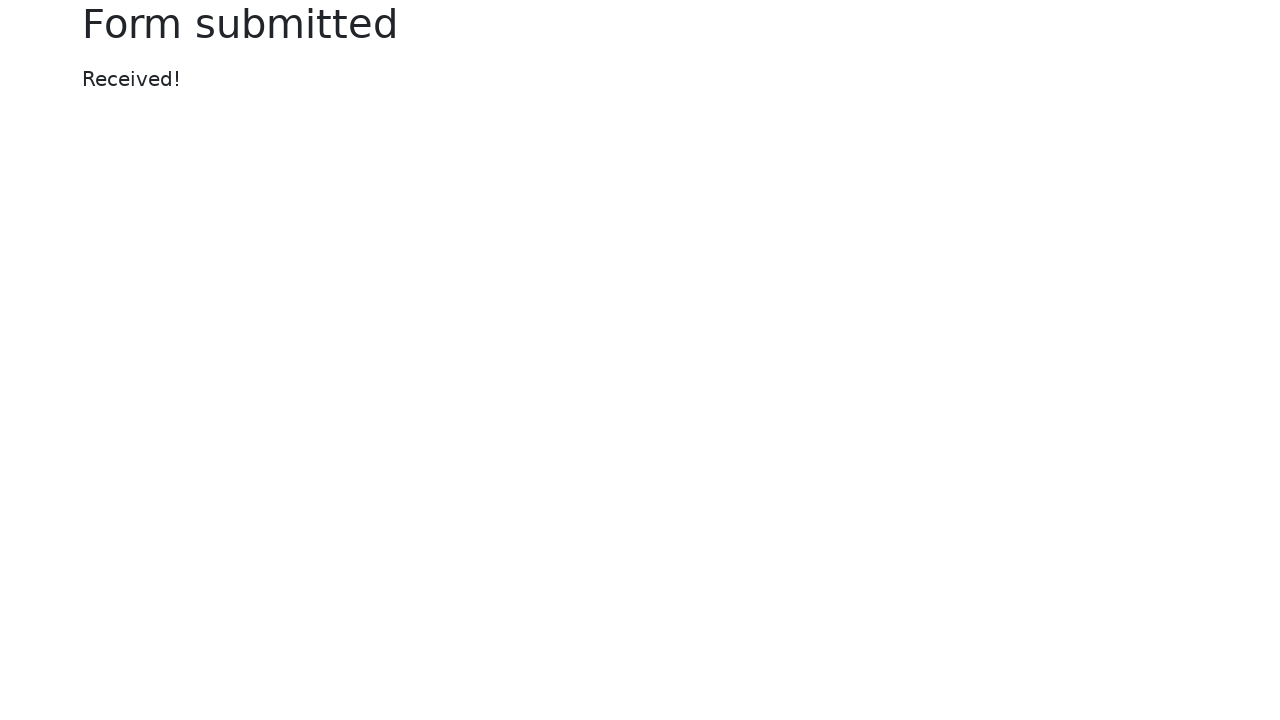

Verified success message 'Received!' is displayed
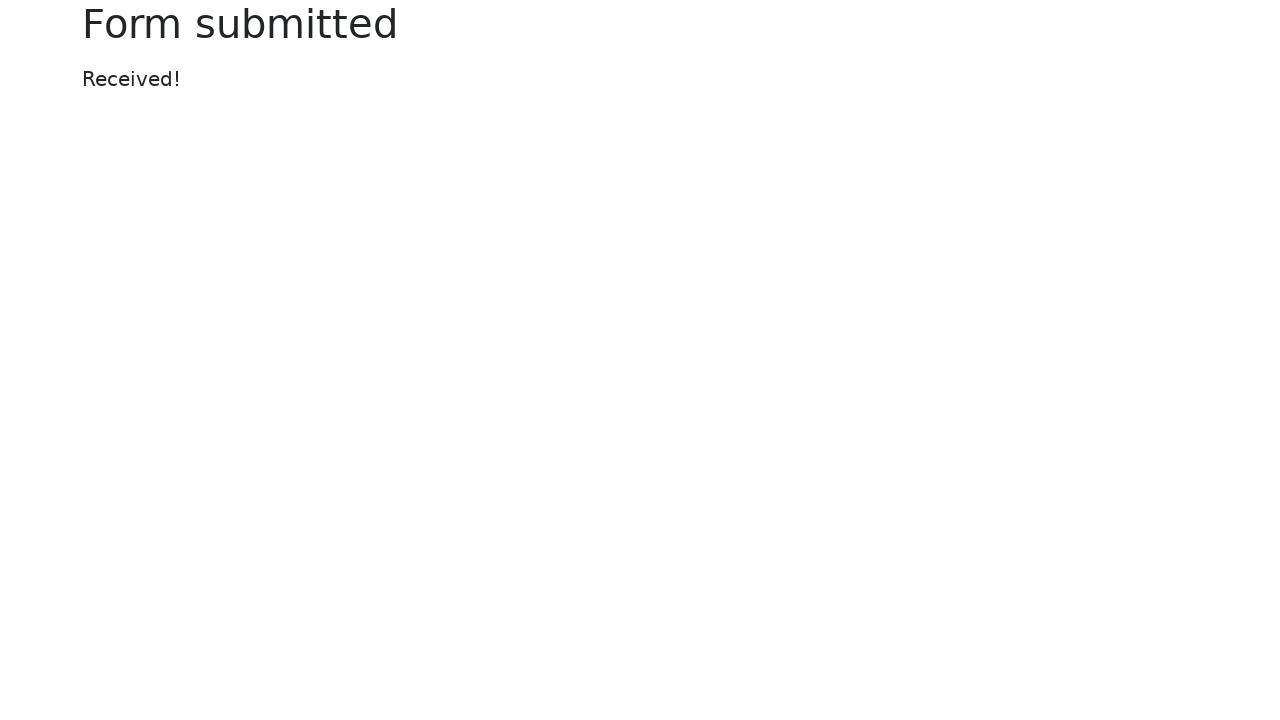

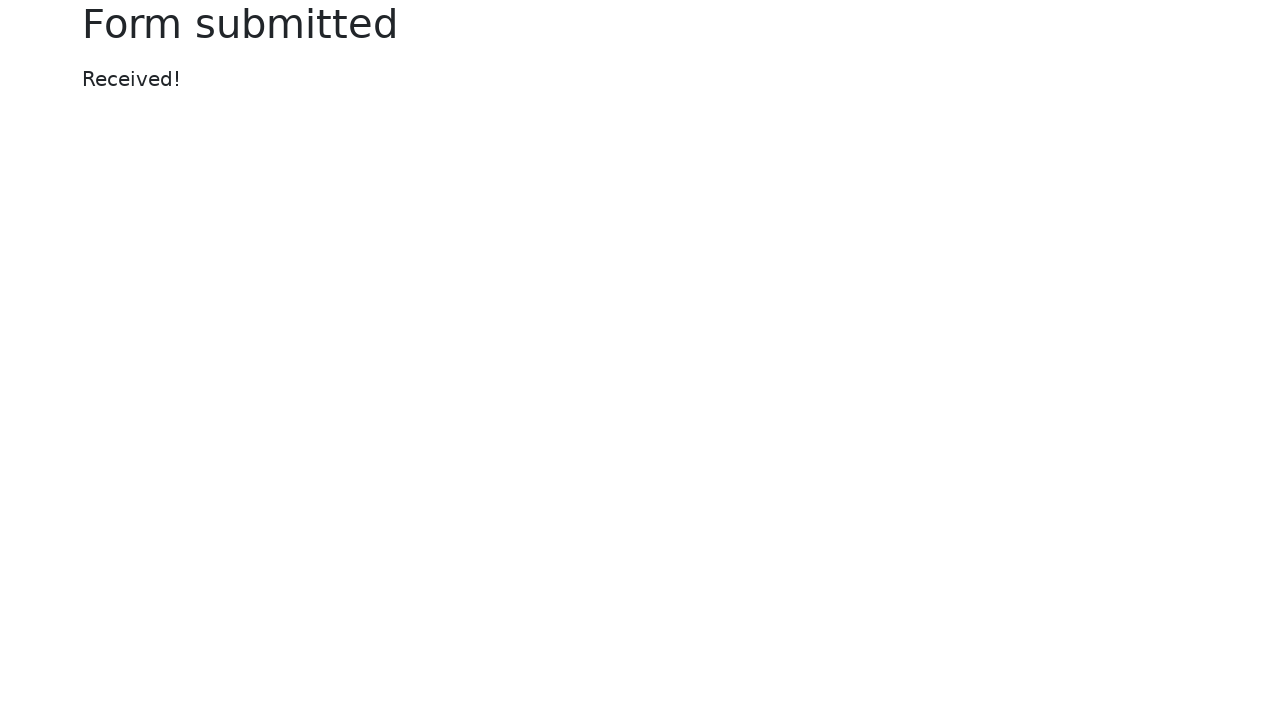